Tests Google Translate by entering Hebrew text "שלום" (Hello) into the translation input field

Starting URL: https://translate.google.com/

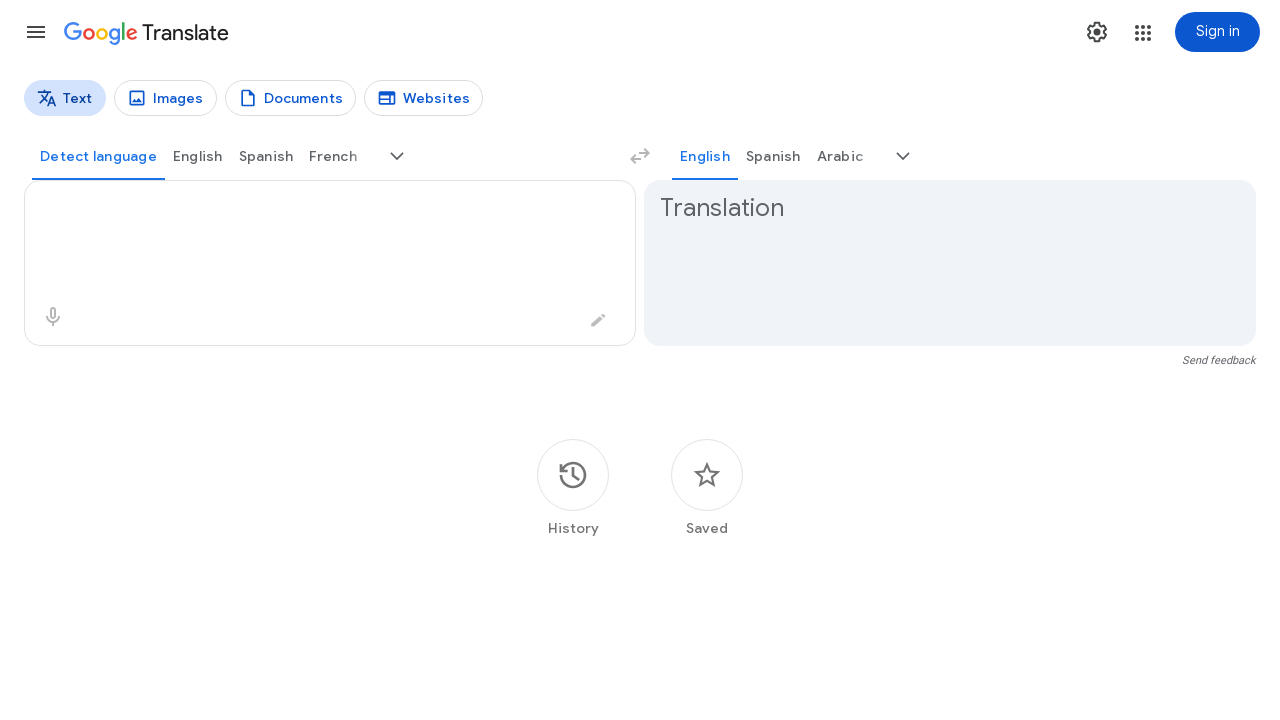

Translation textarea is available
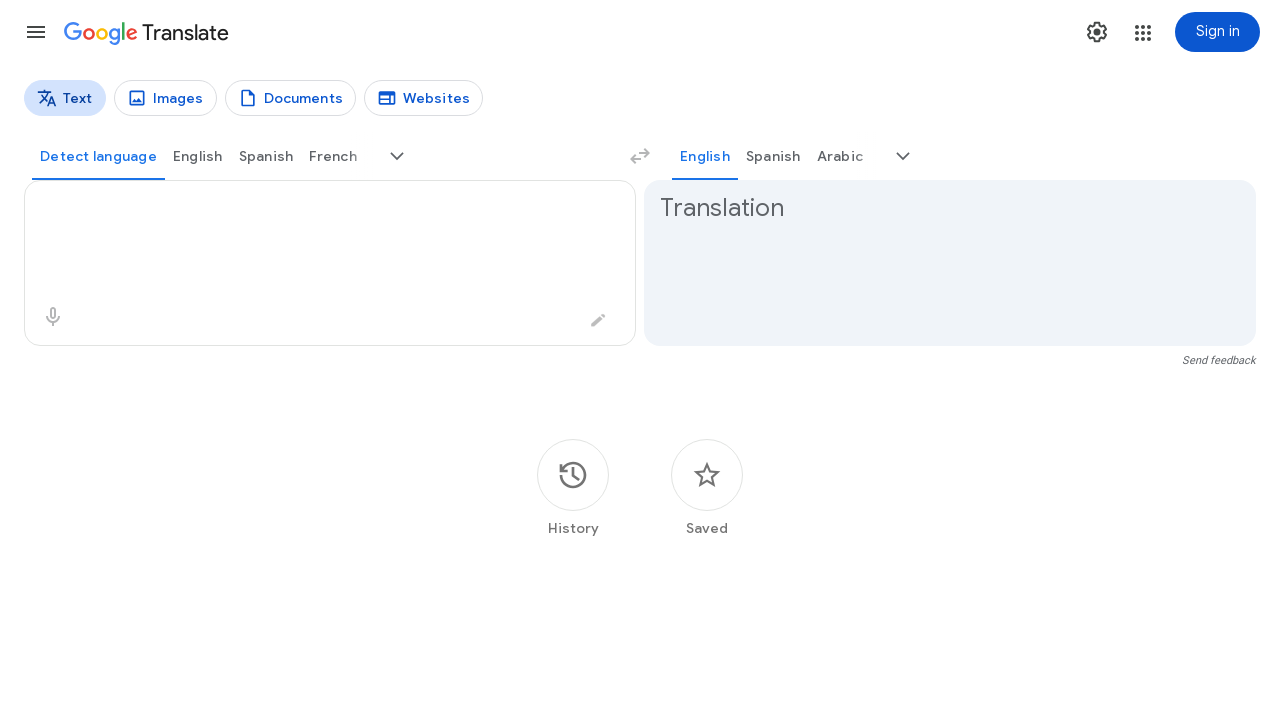

Entered Hebrew text 'שלום' (Hello) into the source text area on textarea
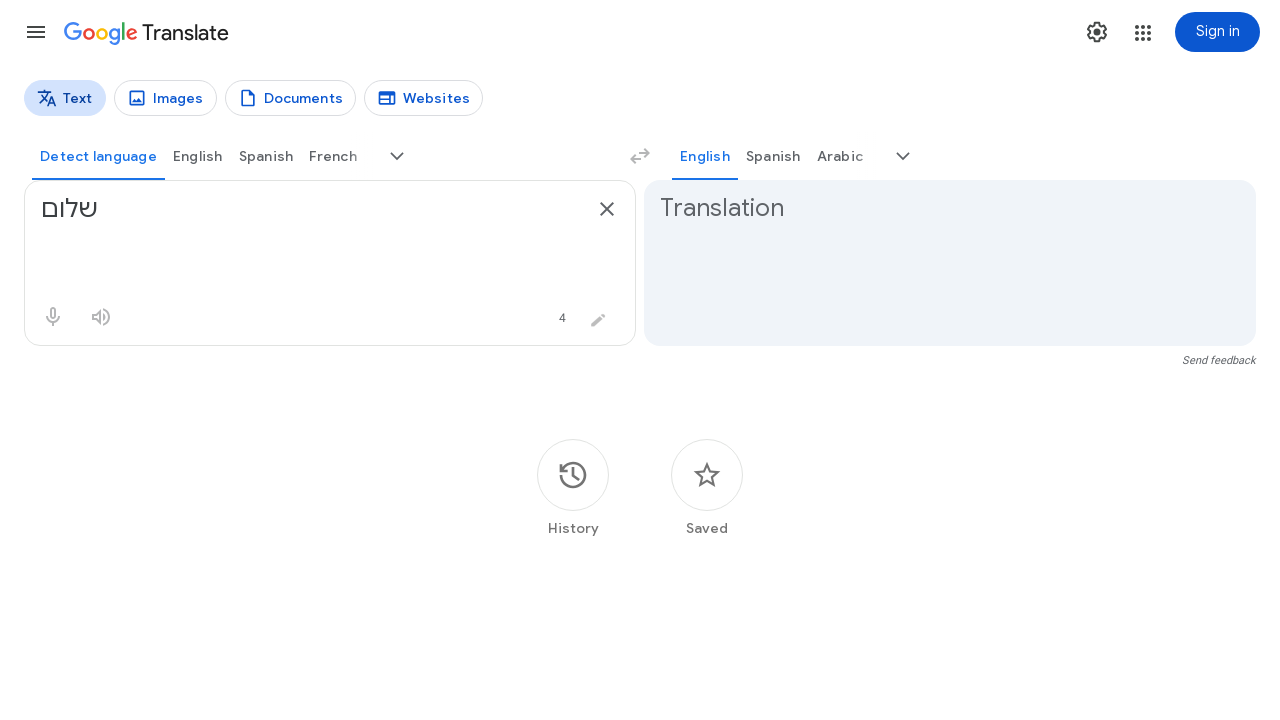

Waited for translation to process
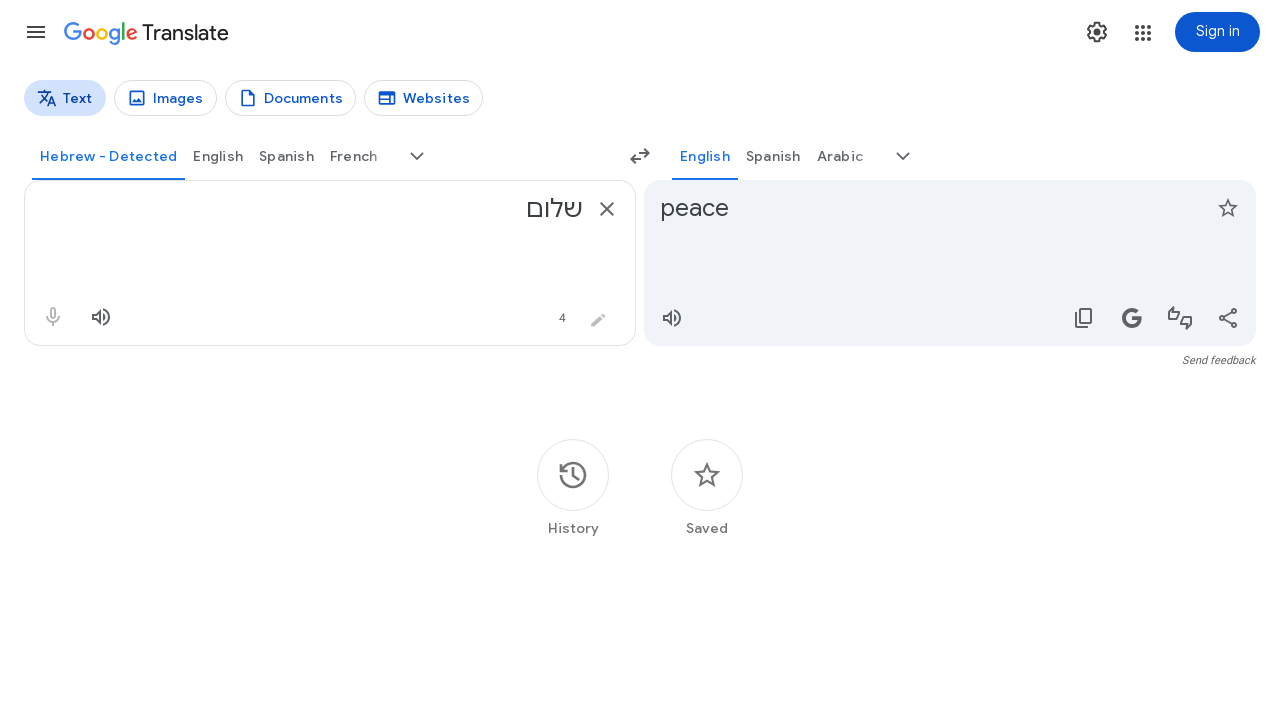

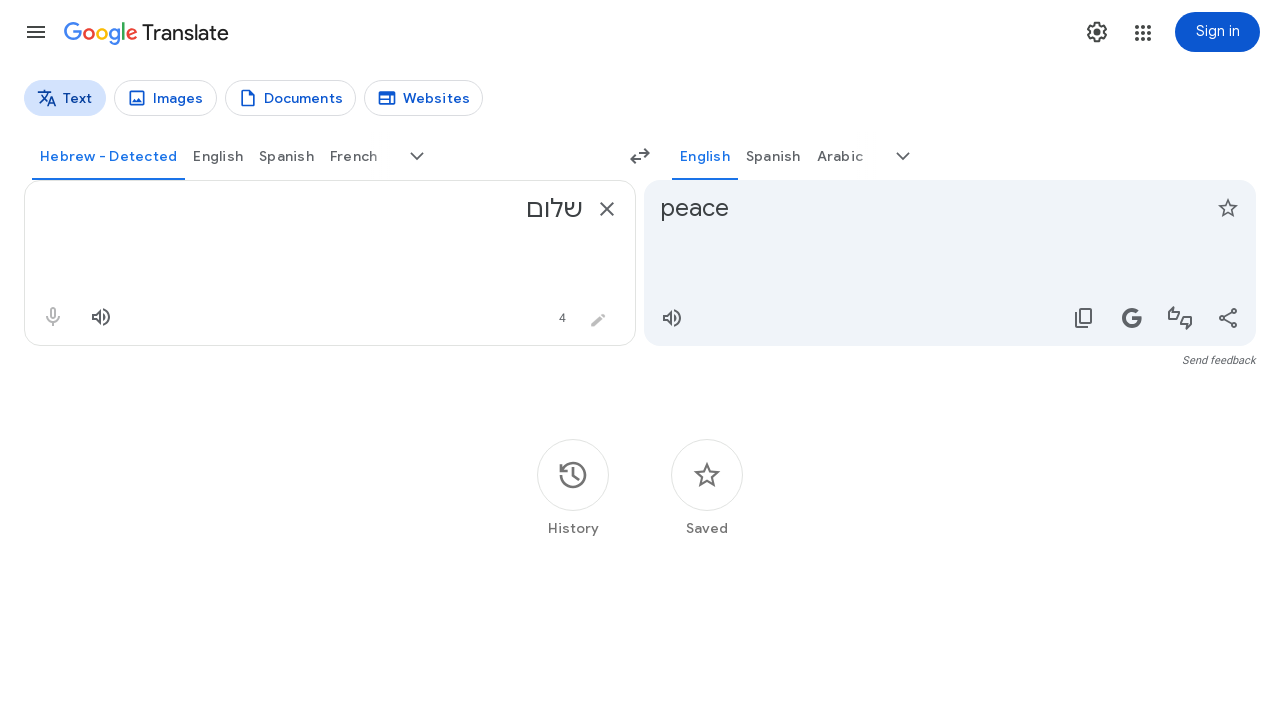